Tests pressing the tab key without targeting a specific element first and verifies the page displays the correct key press result

Starting URL: http://the-internet.herokuapp.com/key_presses

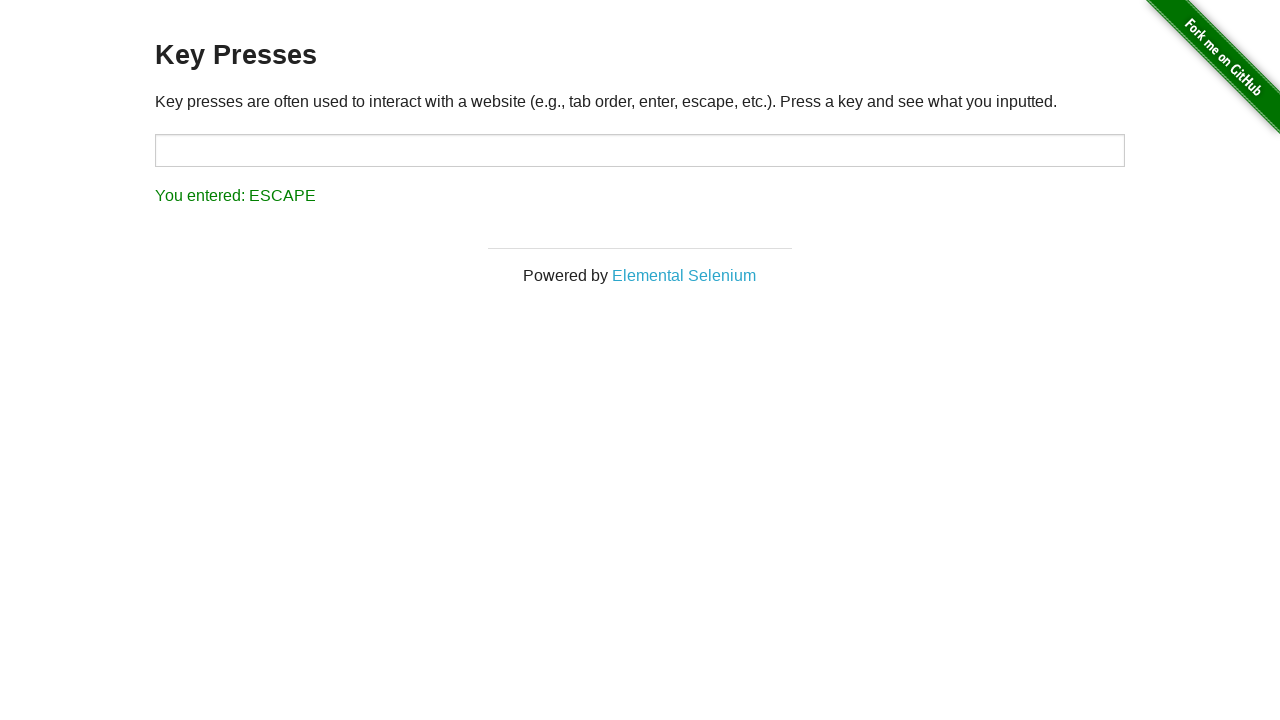

Pressed Tab key without targeting a specific element
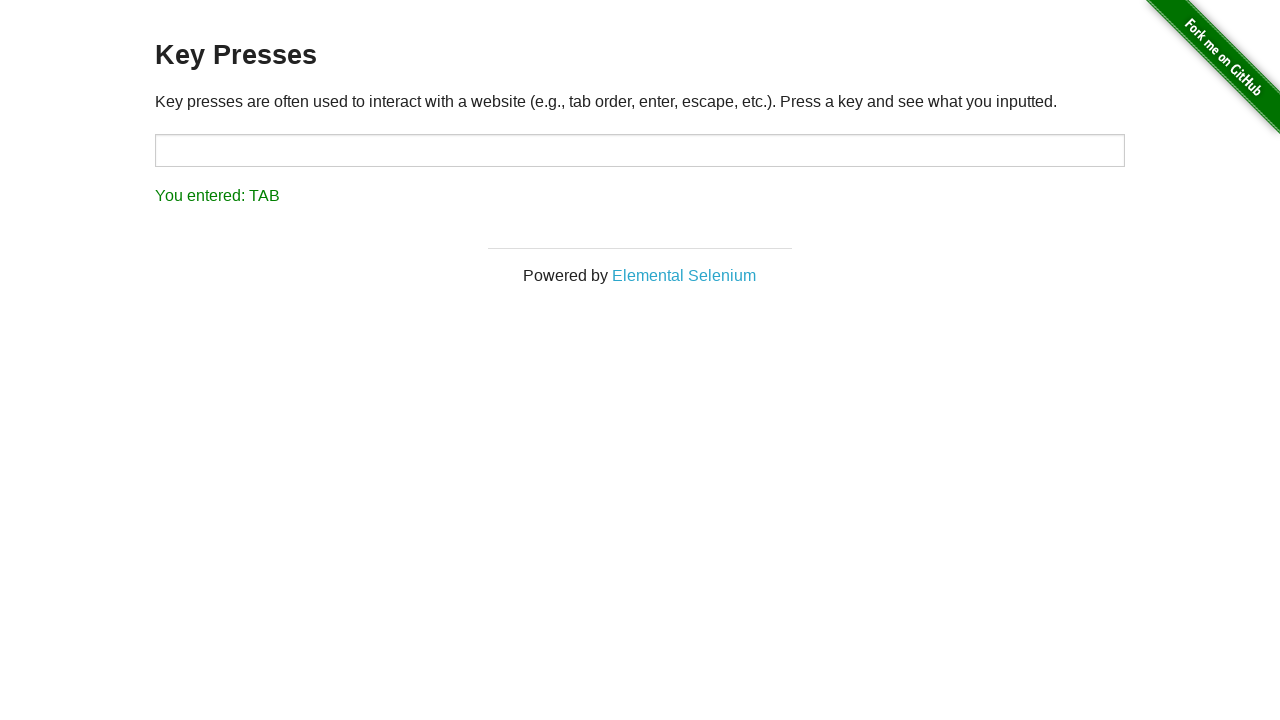

Waited for result element to appear
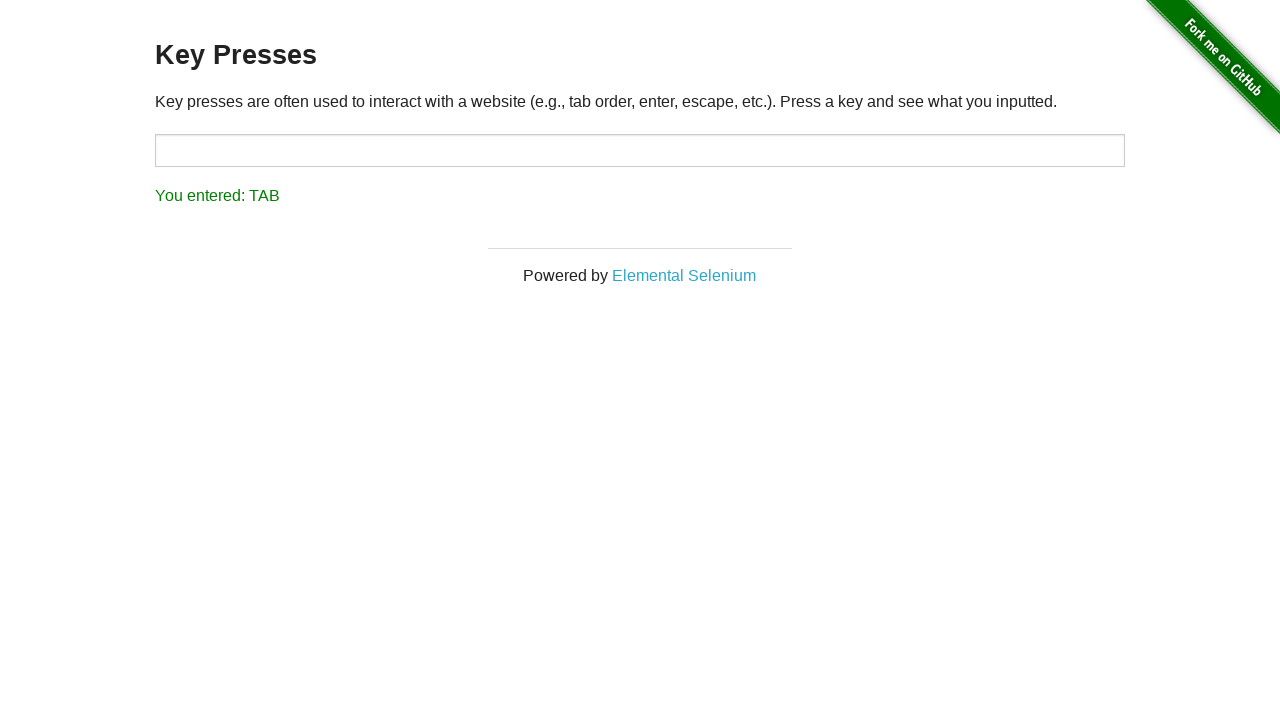

Retrieved result text content
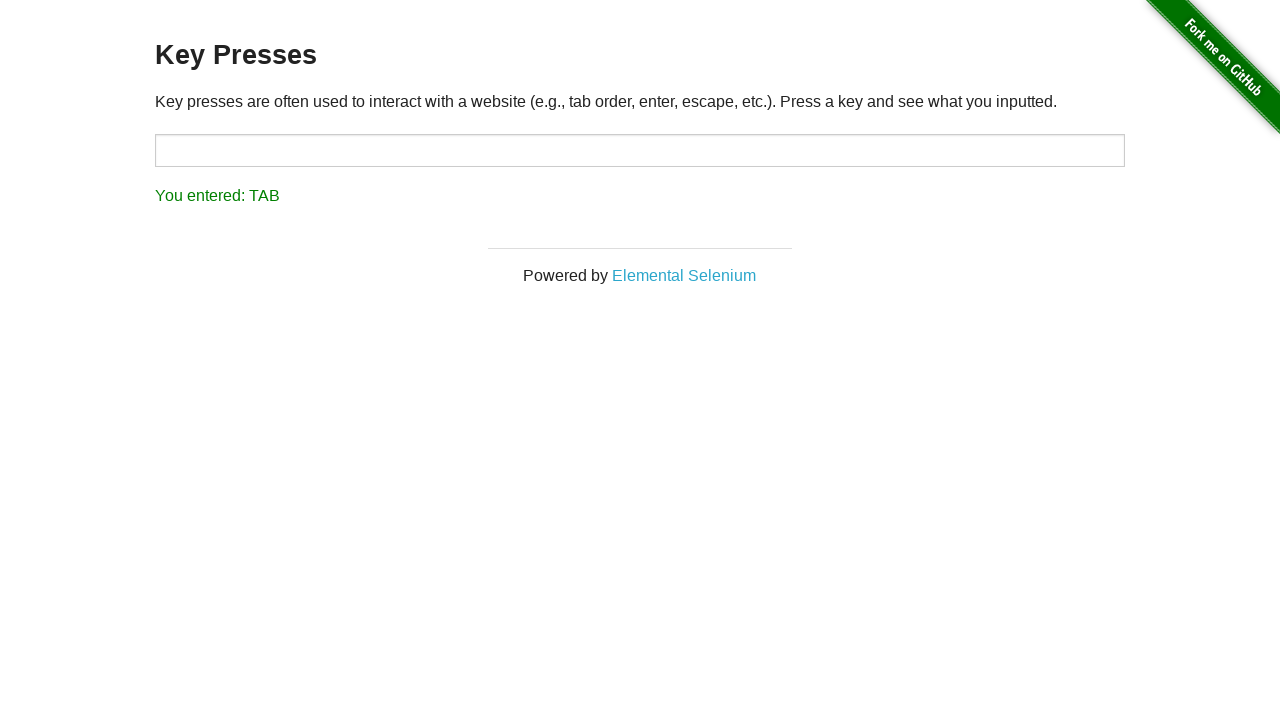

Verified page displays 'You entered: TAB'
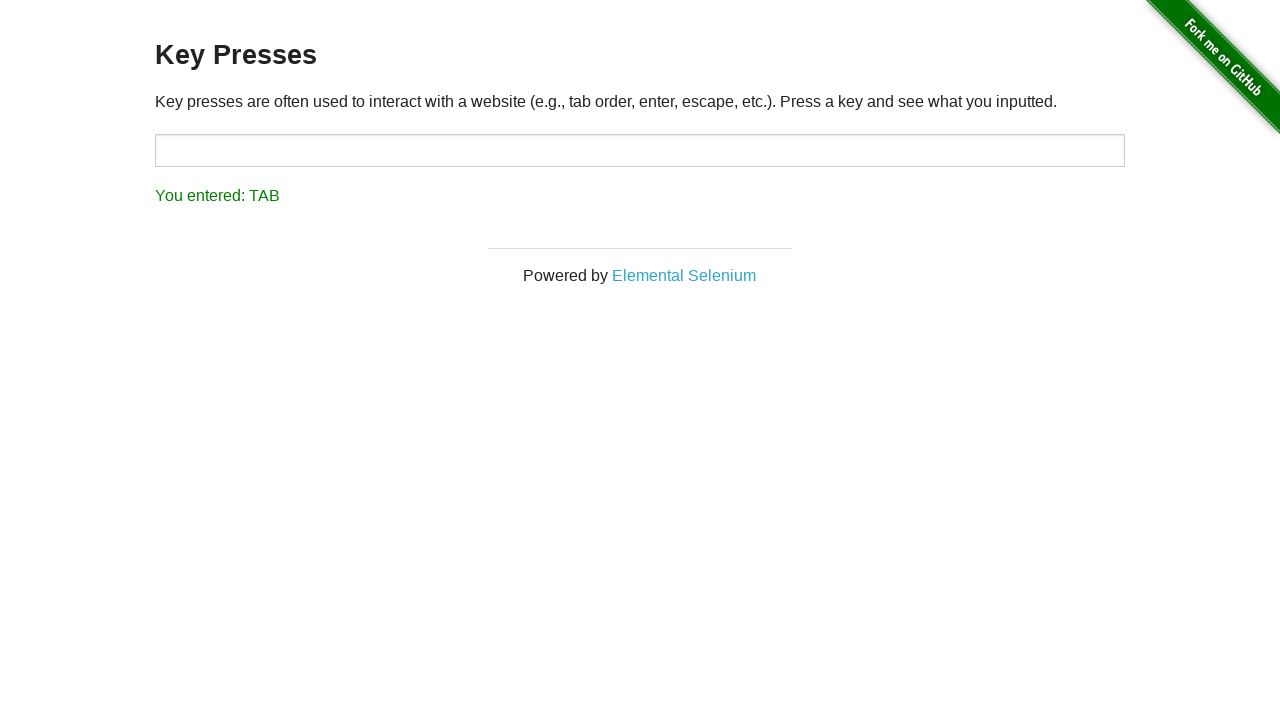

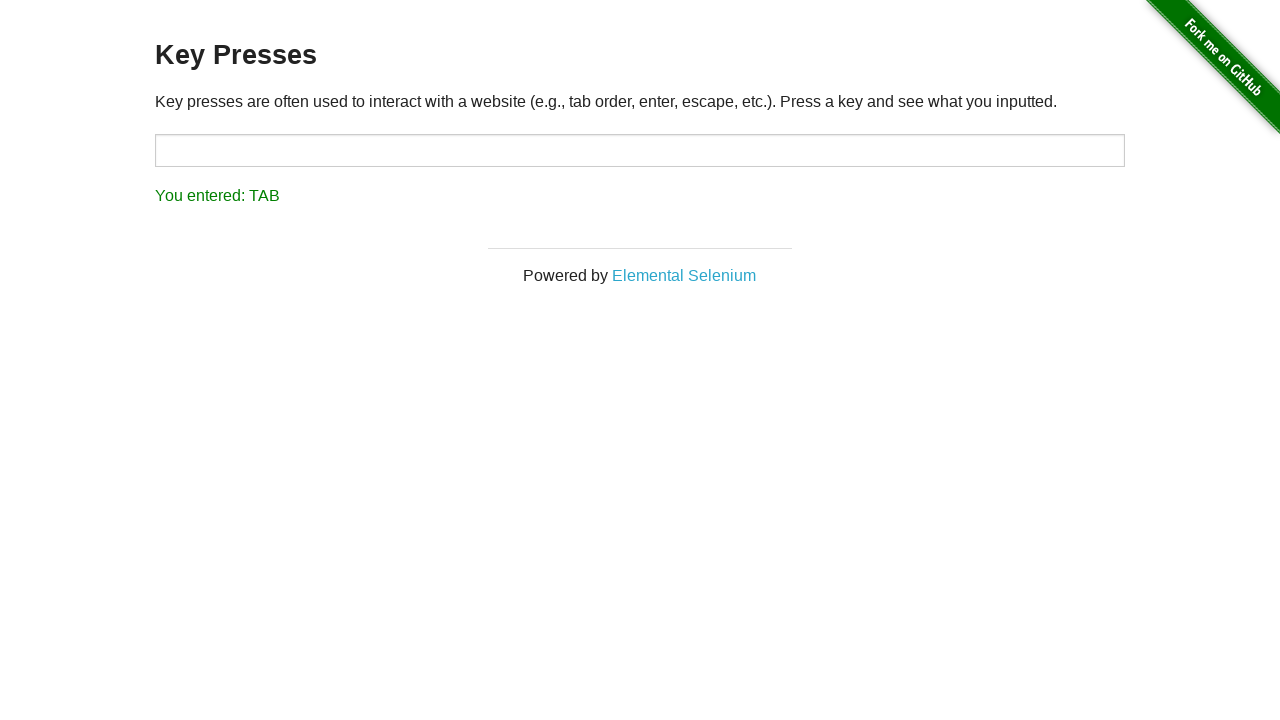